Tests JavaScript confirm dialog by clicking the confirm button, dismissing it, and verifying the result shows "Cancel"

Starting URL: https://the-internet.herokuapp.com/javascript_alerts

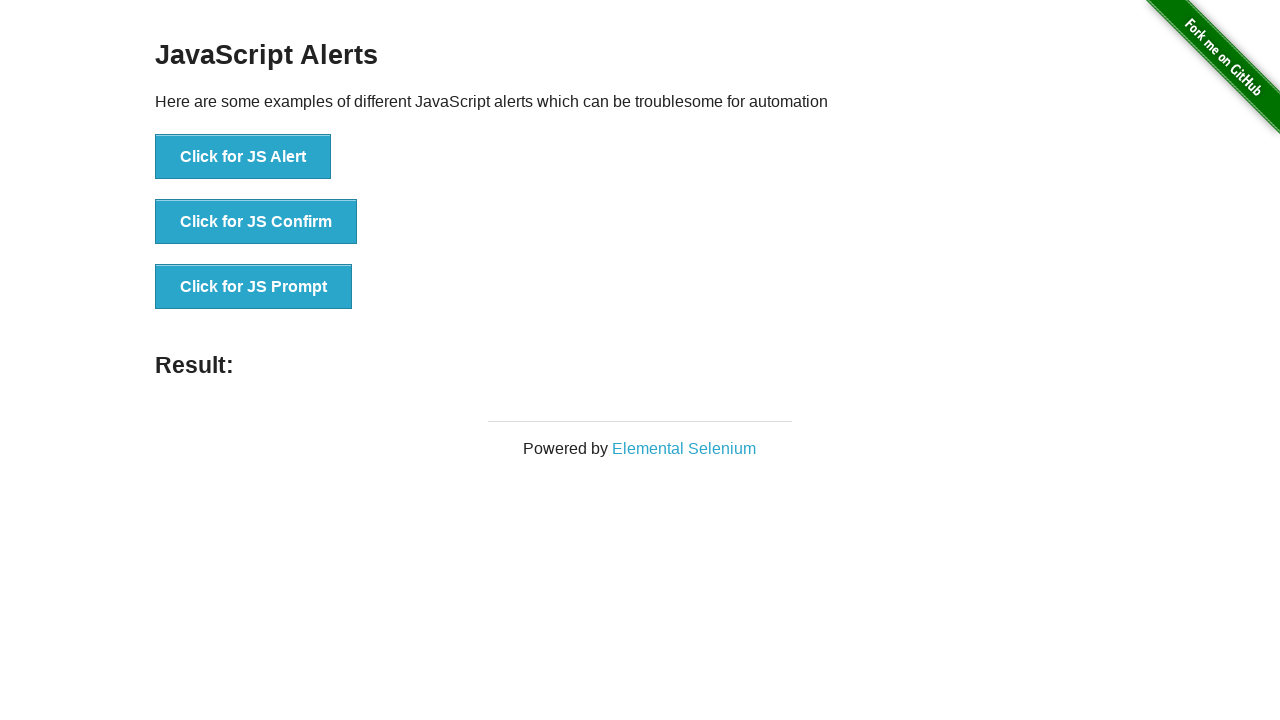

Set up dialog handler to dismiss confirm dialogs
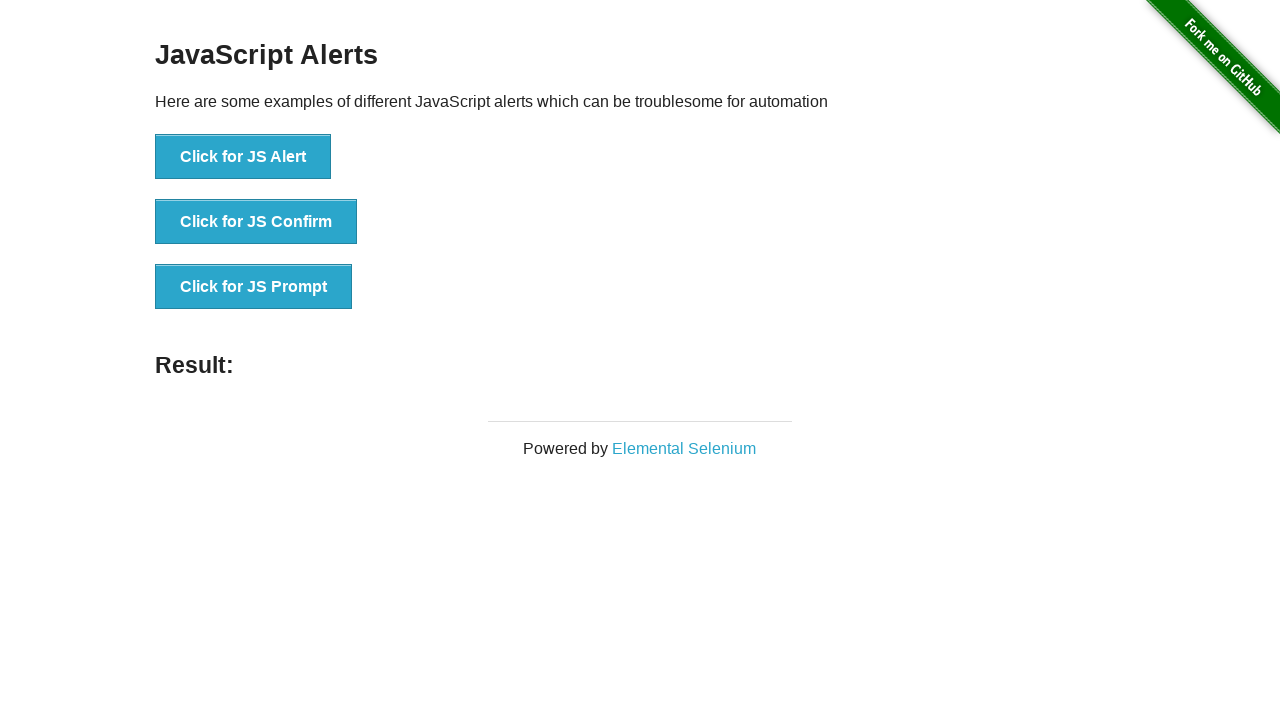

Clicked the JavaScript Confirm button at (256, 222) on [onclick='jsConfirm()']
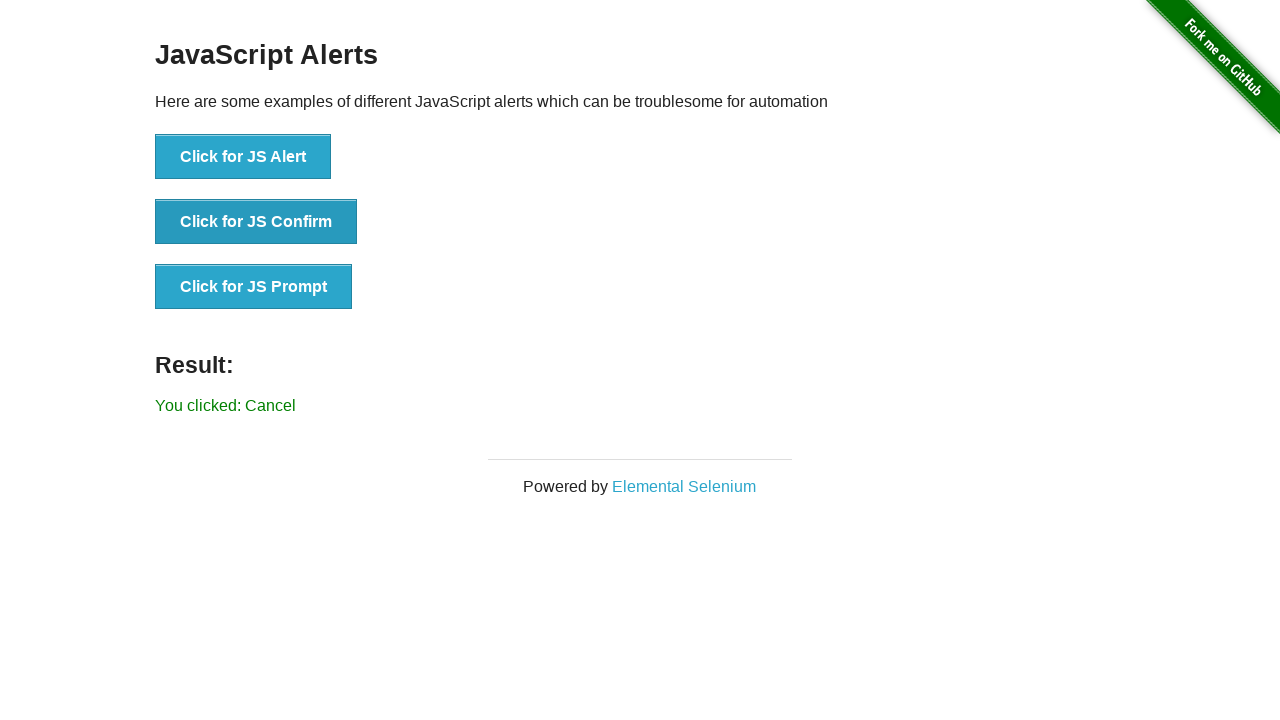

Result message element loaded after dismissing confirm dialog
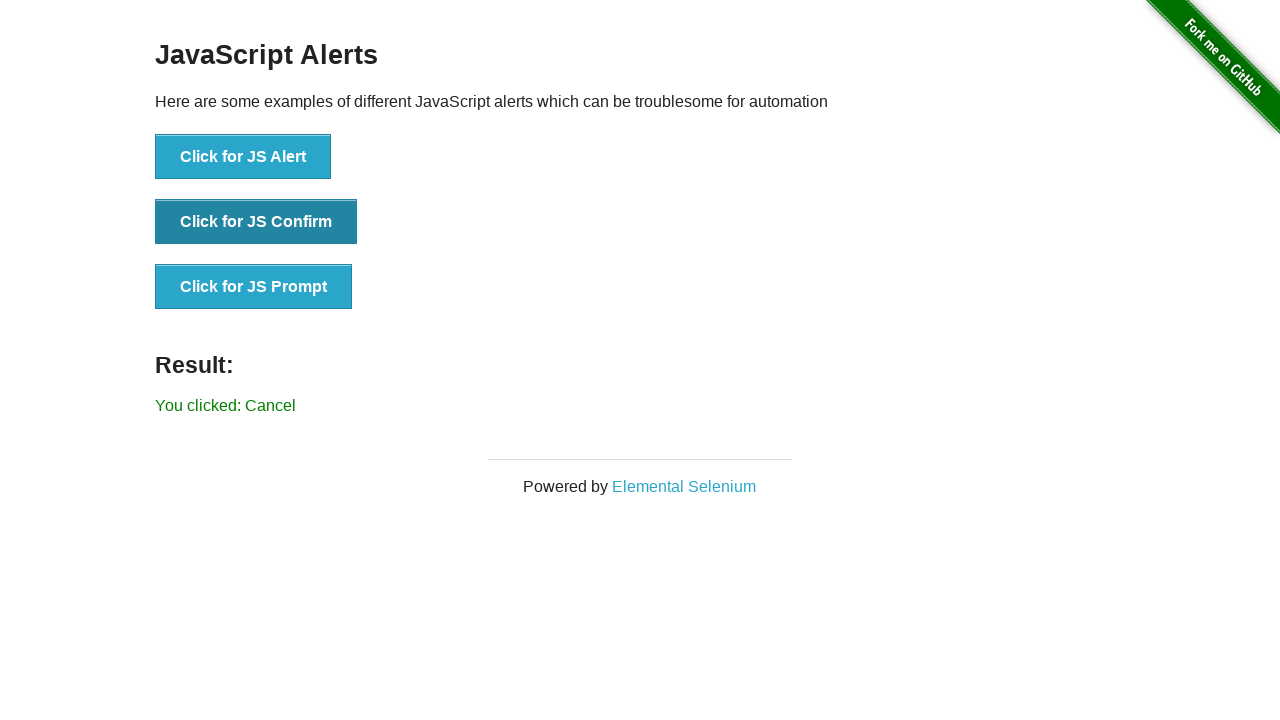

Verified result message shows 'You clicked: Cancel'
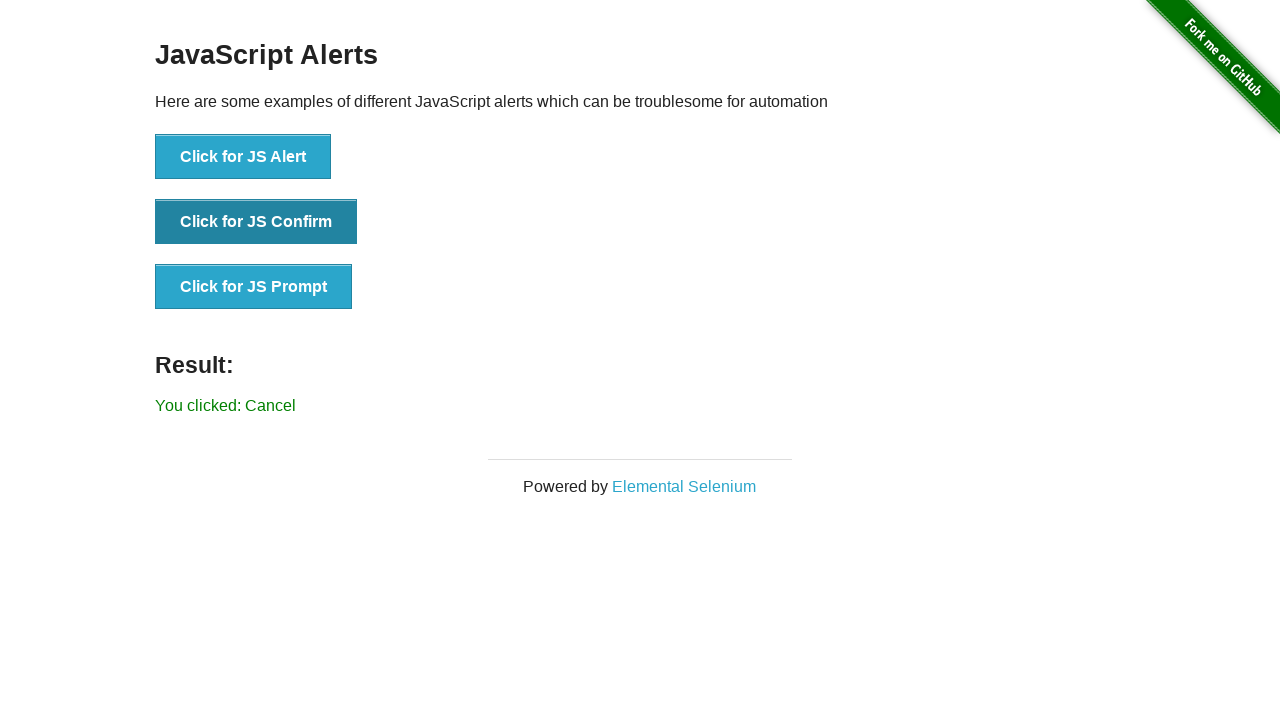

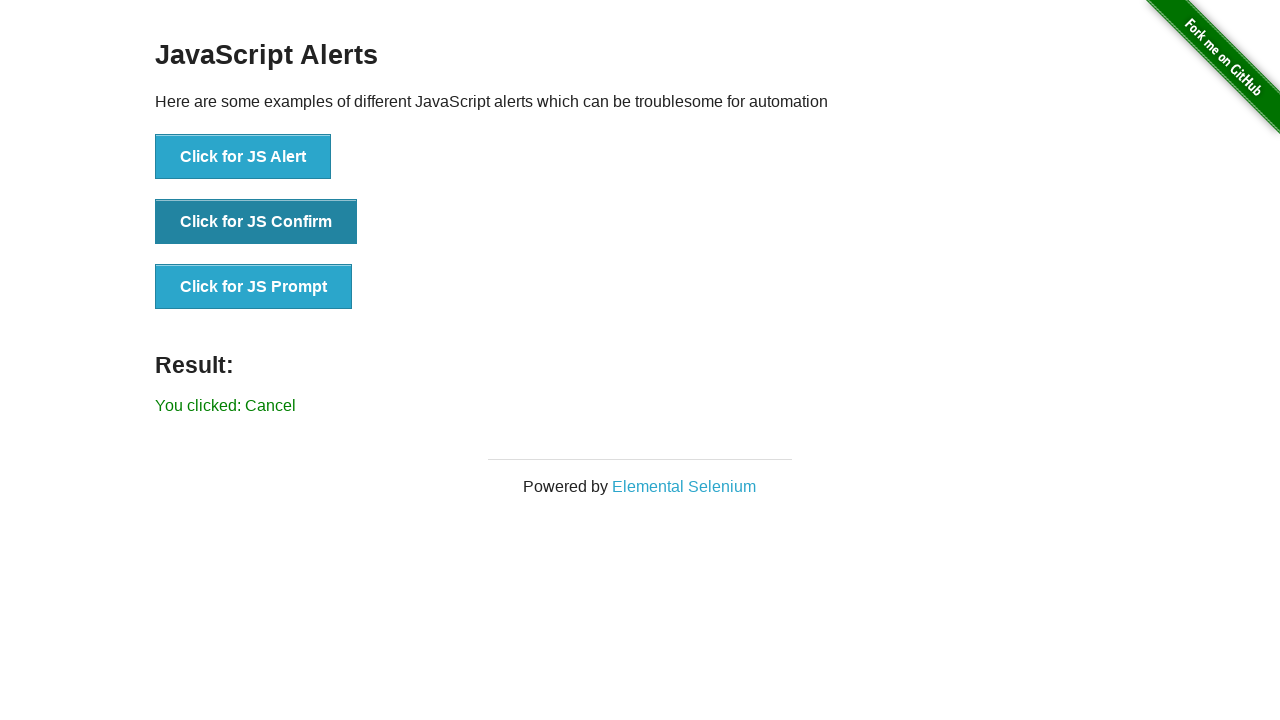